Tests selecting multiple non-consecutive items in a grid using Ctrl+click to select items at positions 1, 3, 6, and 9

Starting URL: http://jqueryui.com/resources/demos/selectable/display-grid.html

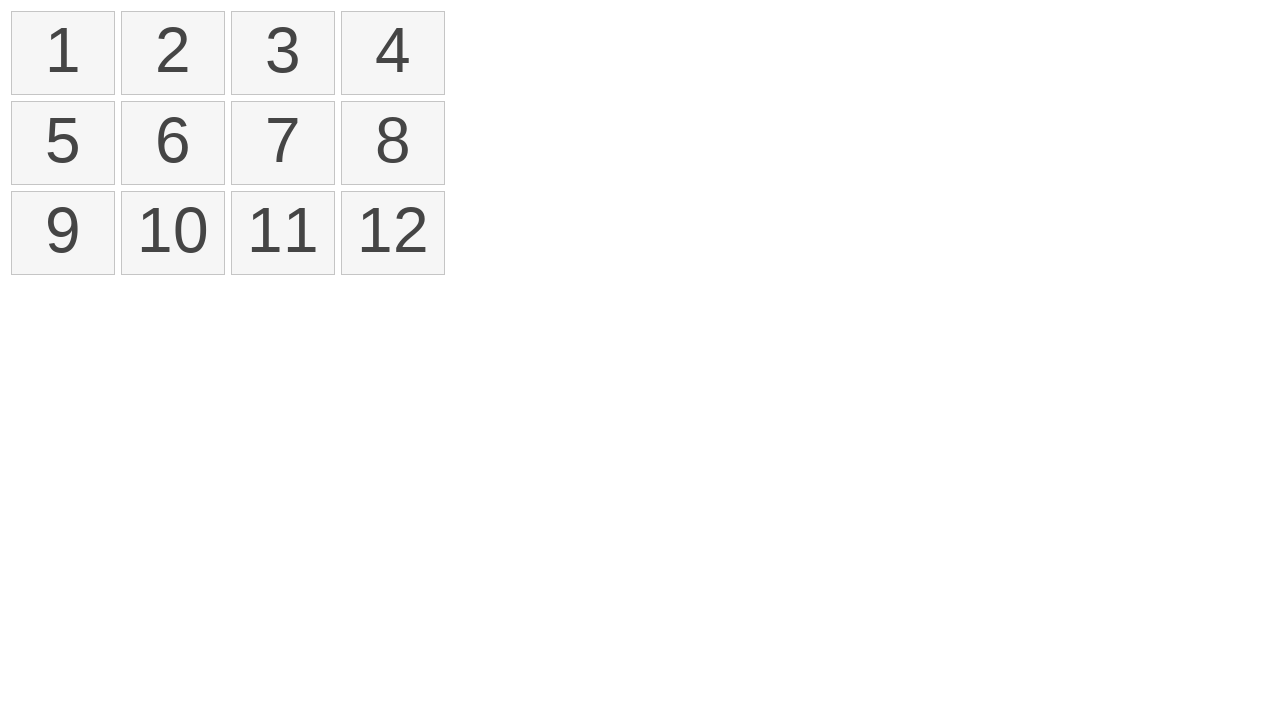

Waited for selectable grid to load
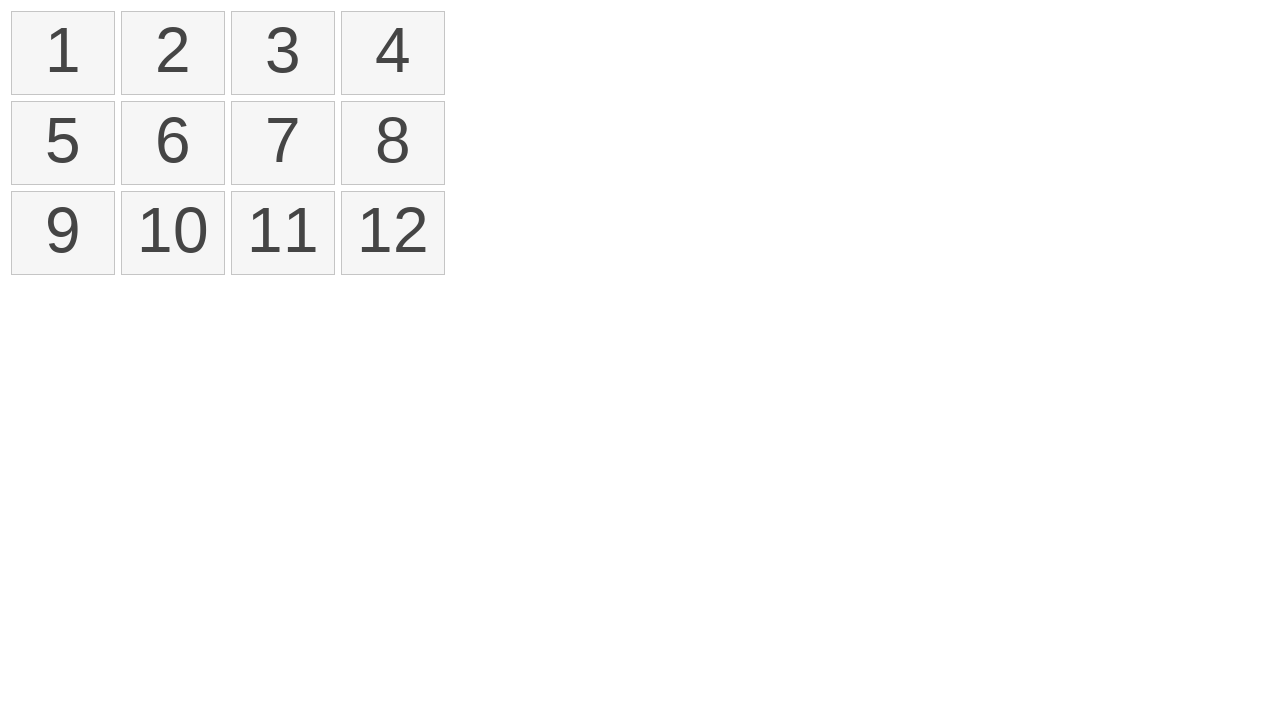

Retrieved all list items from selectable grid
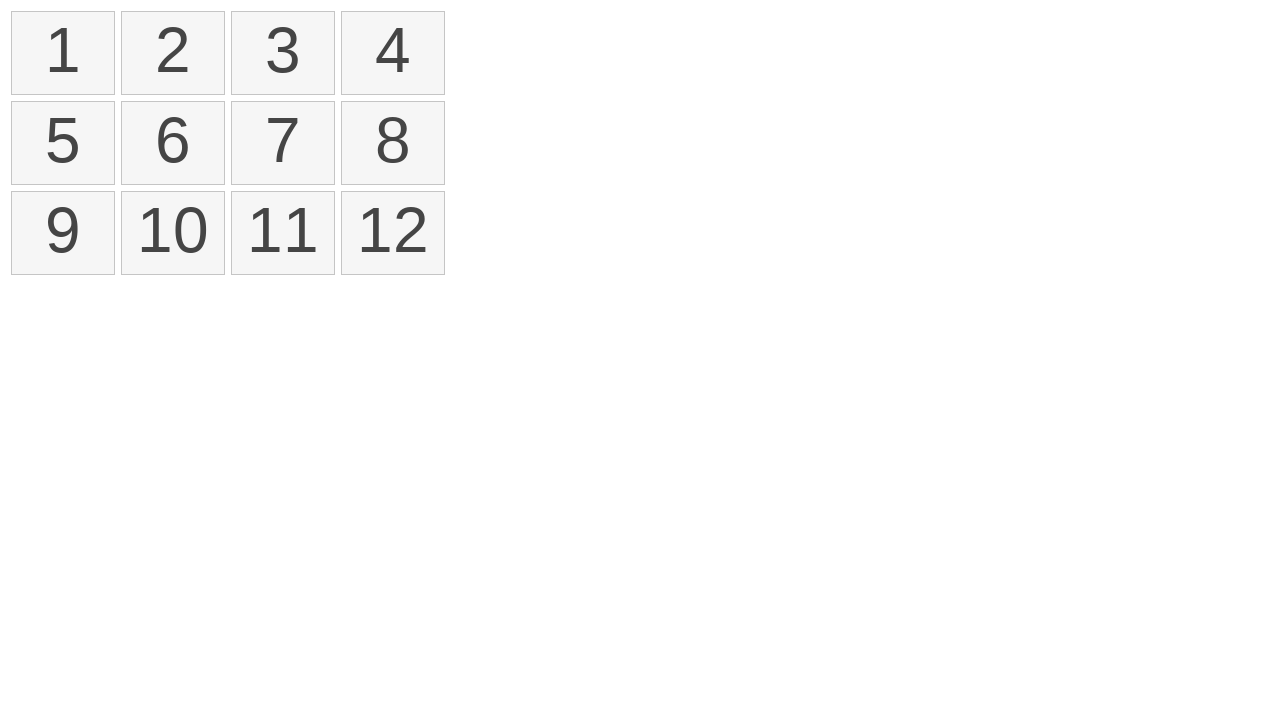

Pressed Control key down to enable multi-select mode
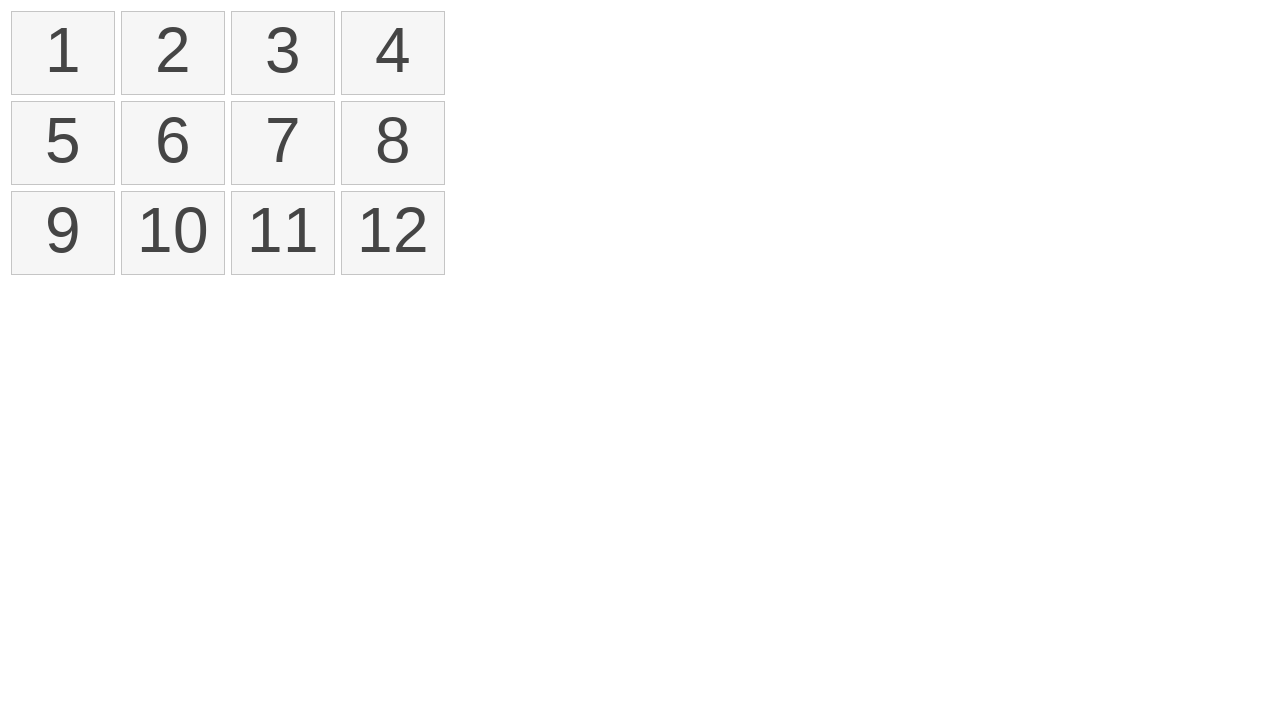

Ctrl+clicked item at position 1 (index 0) at (63, 53) on #selectable li >> nth=0
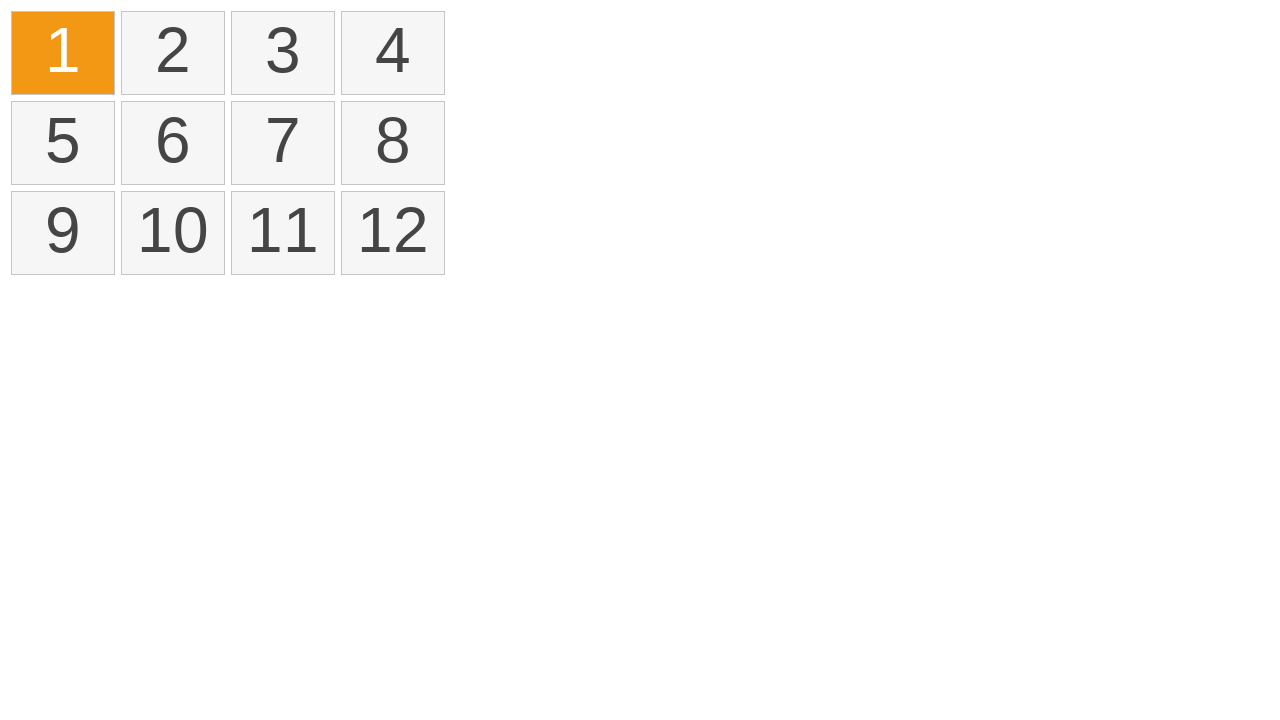

Ctrl+clicked item at position 3 (index 2) at (283, 53) on #selectable li >> nth=2
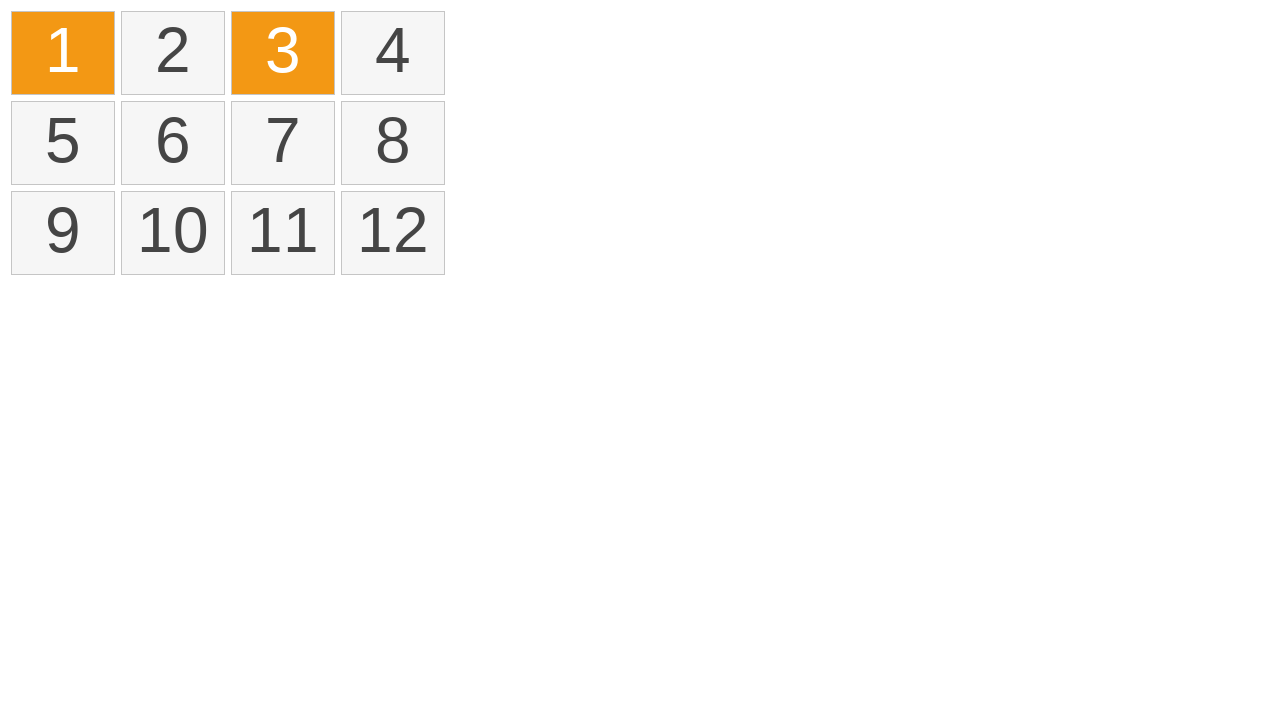

Ctrl+clicked item at position 6 (index 5) at (173, 143) on #selectable li >> nth=5
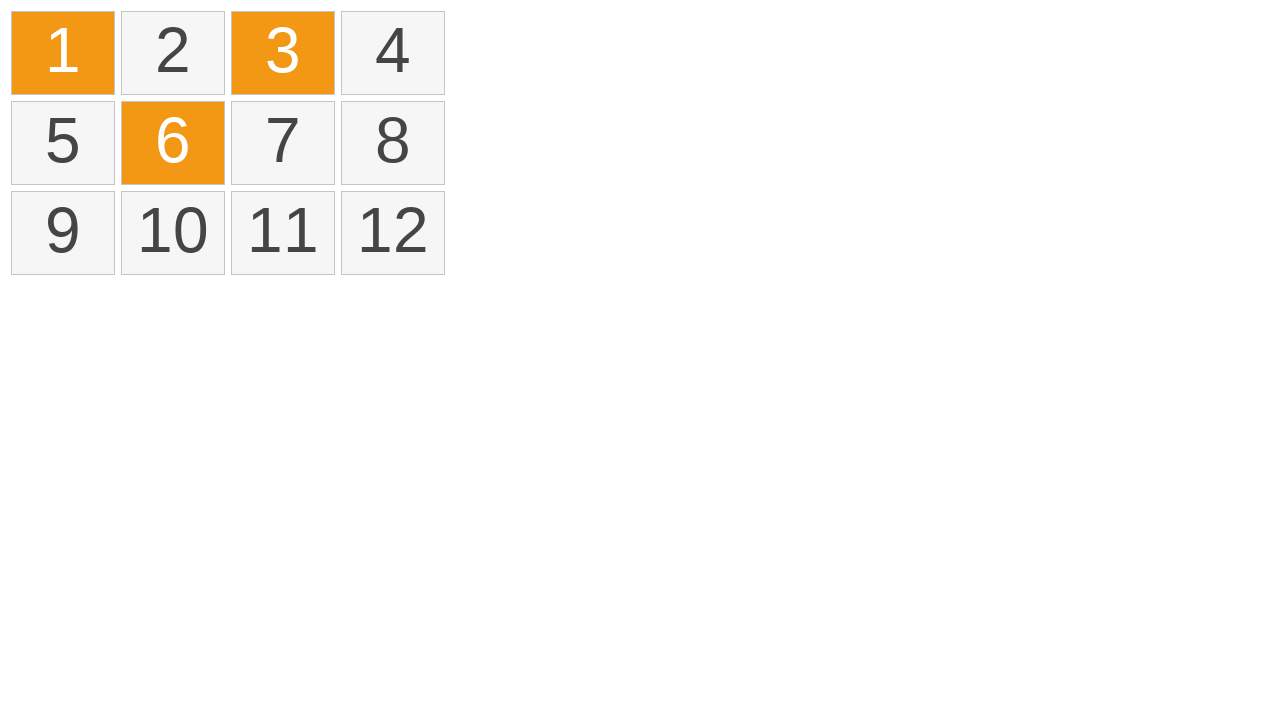

Ctrl+clicked item at position 9 (index 8) at (63, 233) on #selectable li >> nth=8
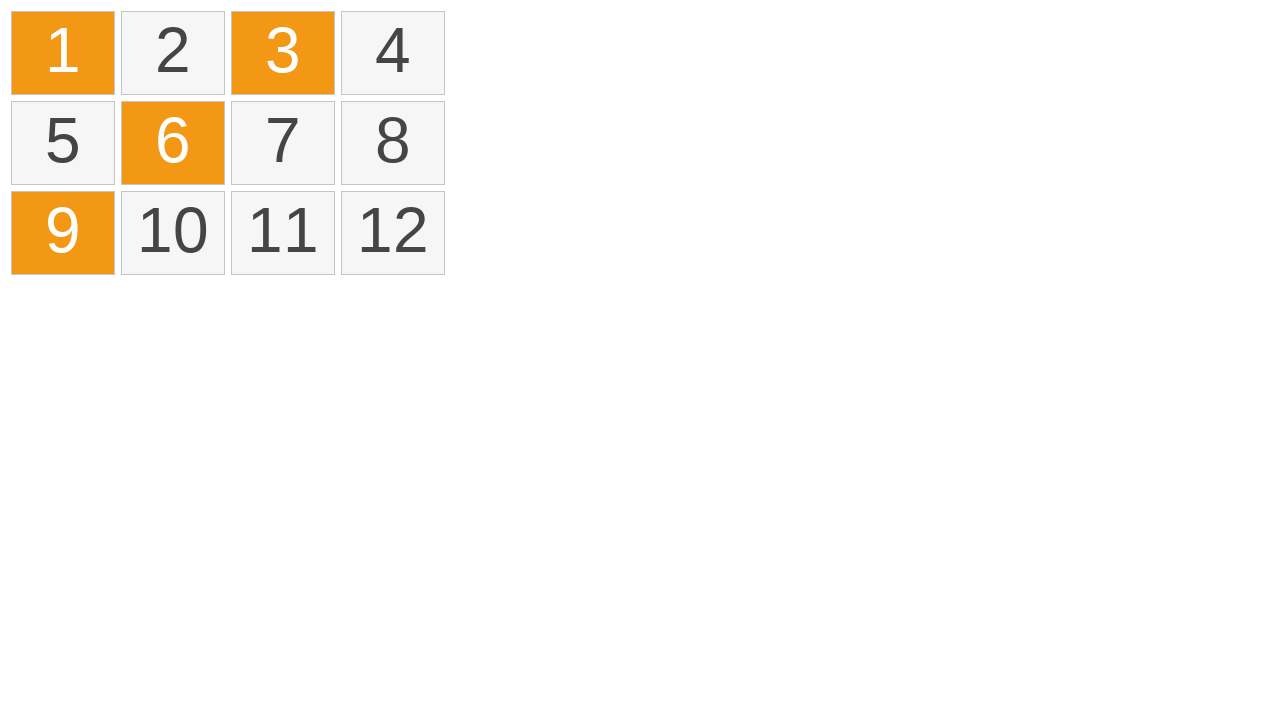

Released Control key to end multi-select mode
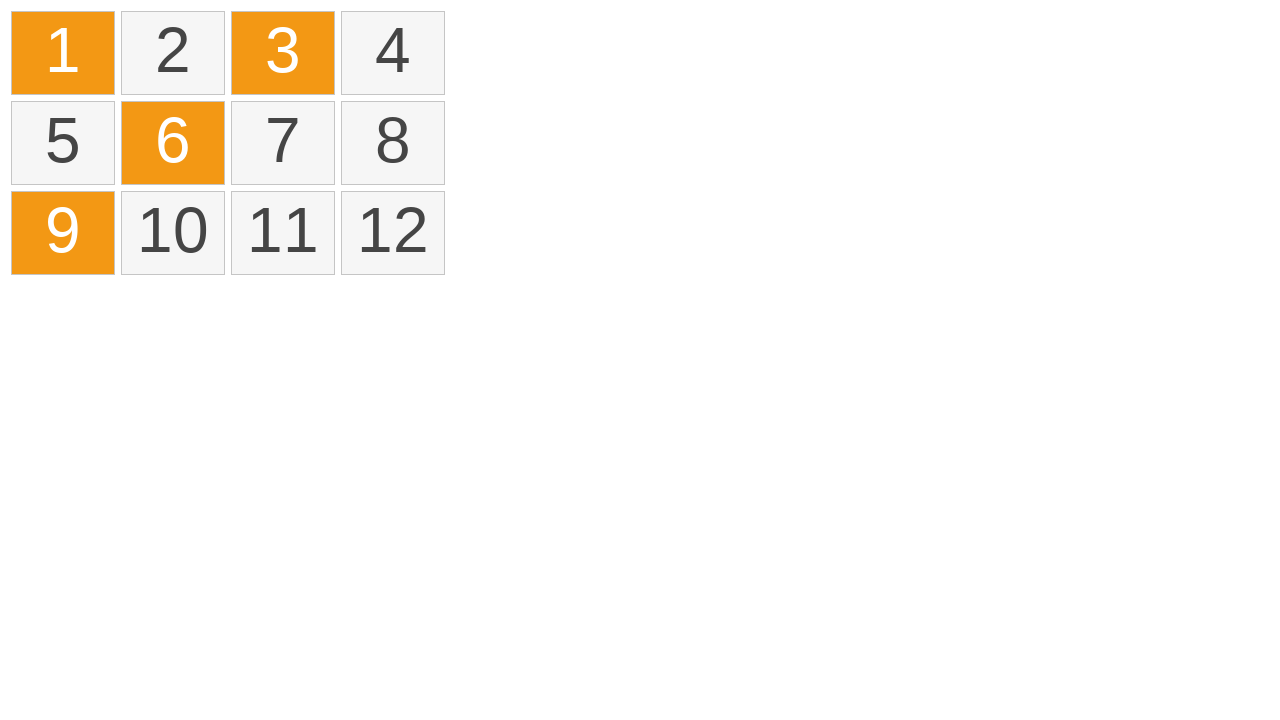

Verified that selected items are marked with ui-selected class
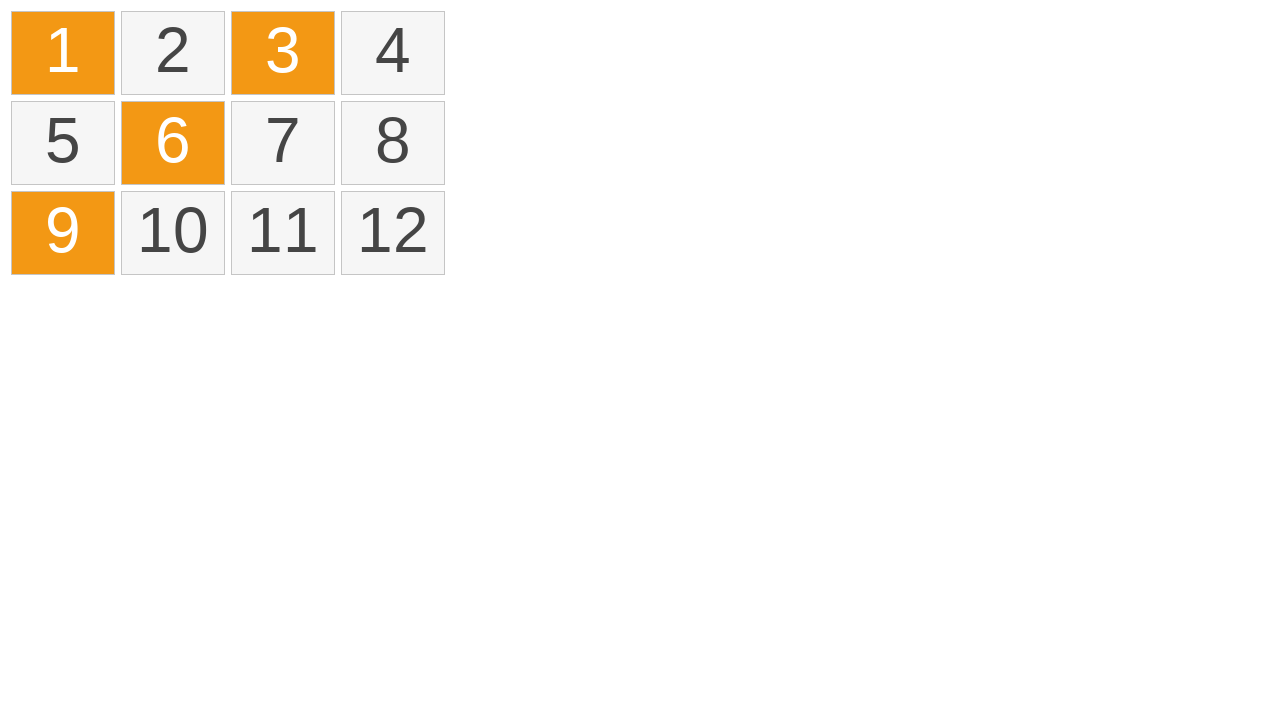

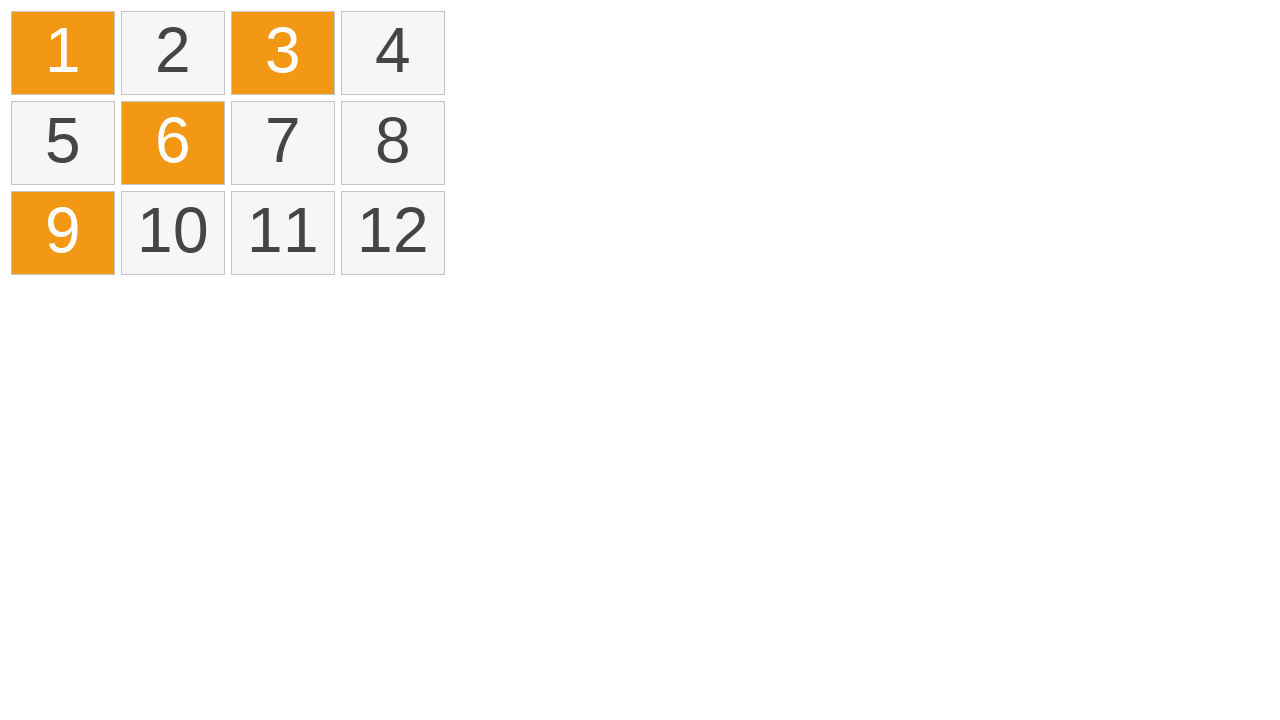